Tests iframe switching functionality by navigating to W3Schools JavaScript tryit editor, switching to the result iframe, and clicking a button inside it

Starting URL: https://www.w3schools.com/js/tryit.asp?filename=tryjs_myfirst

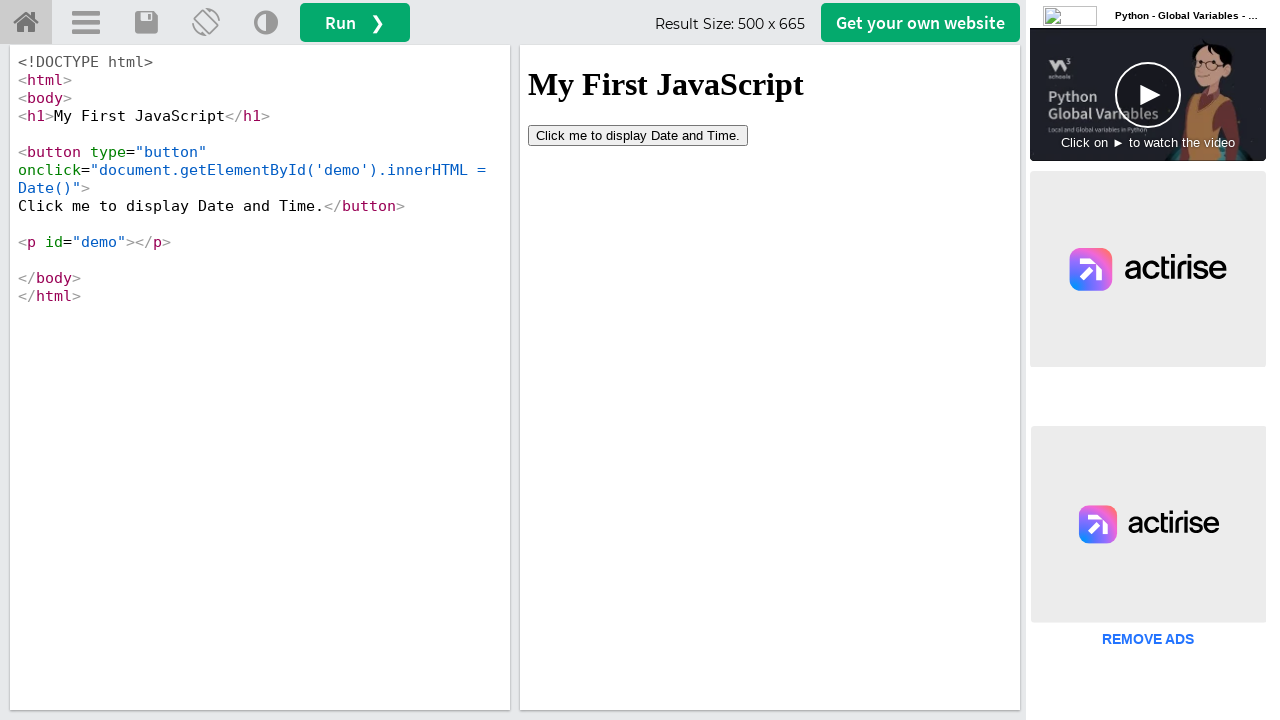

Located the result iframe (#iframeResult)
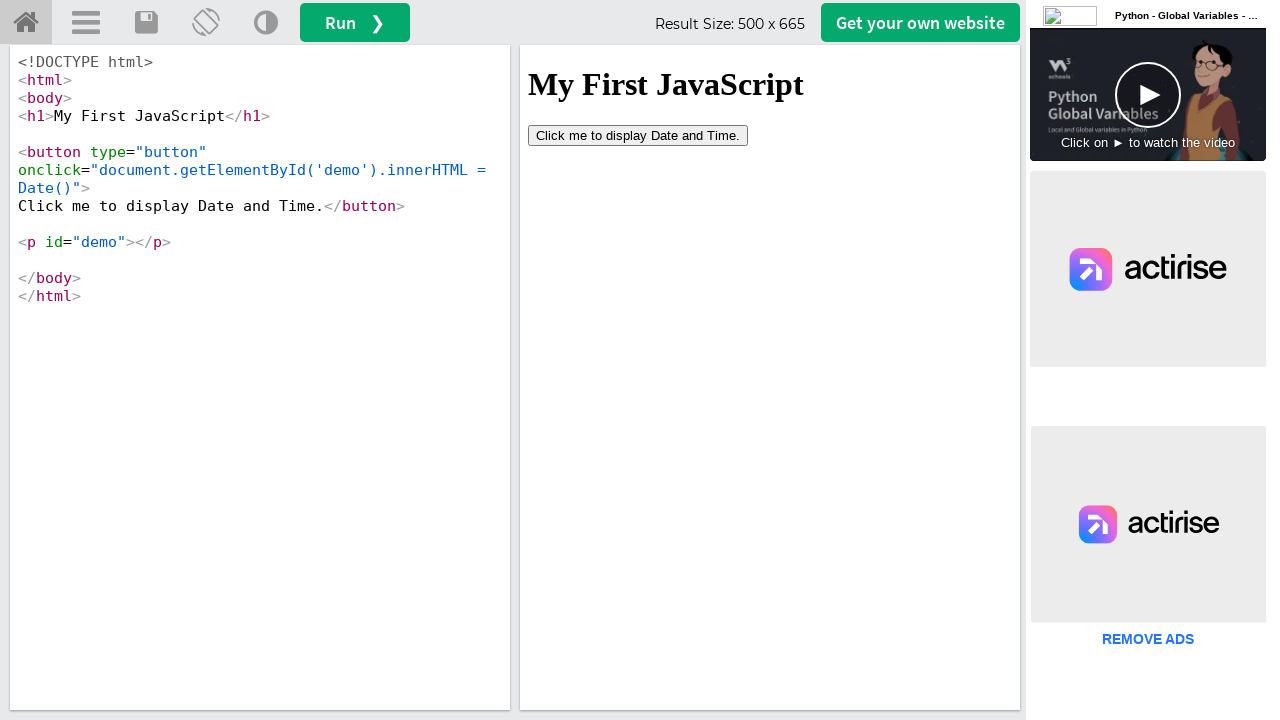

Clicked button inside the result iframe at (638, 135) on #iframeResult >> internal:control=enter-frame >> button[type='button']
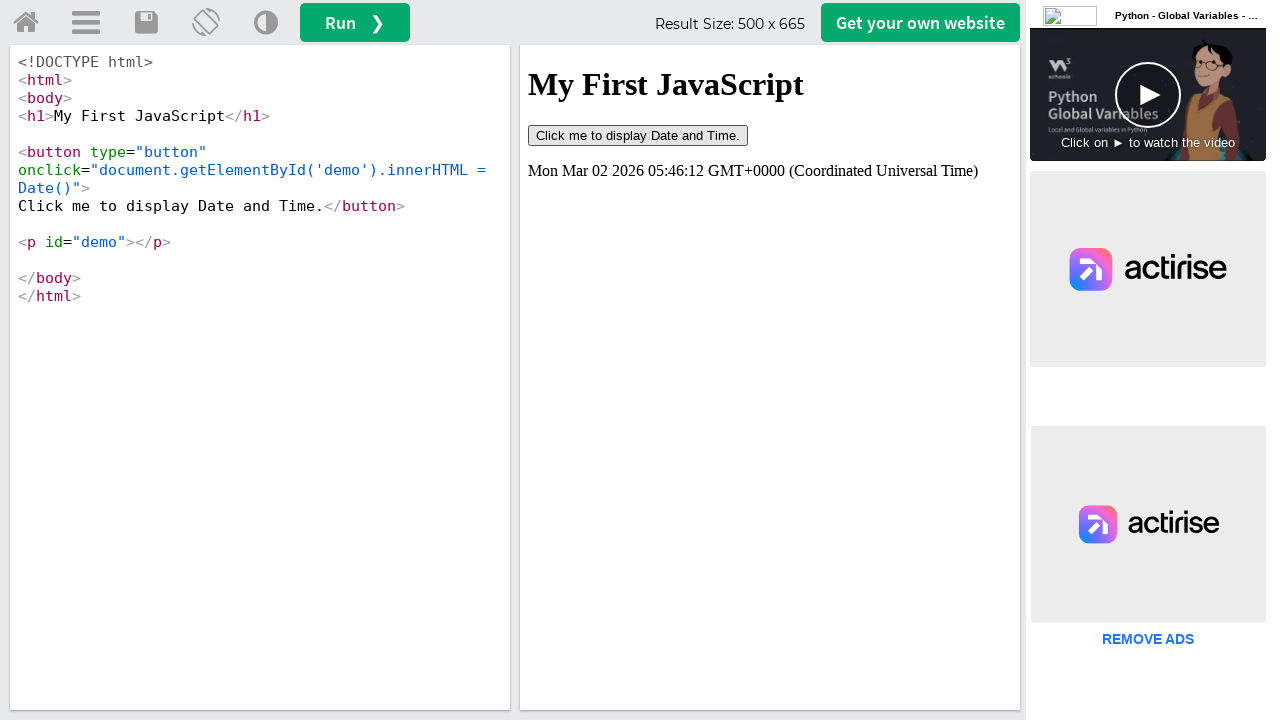

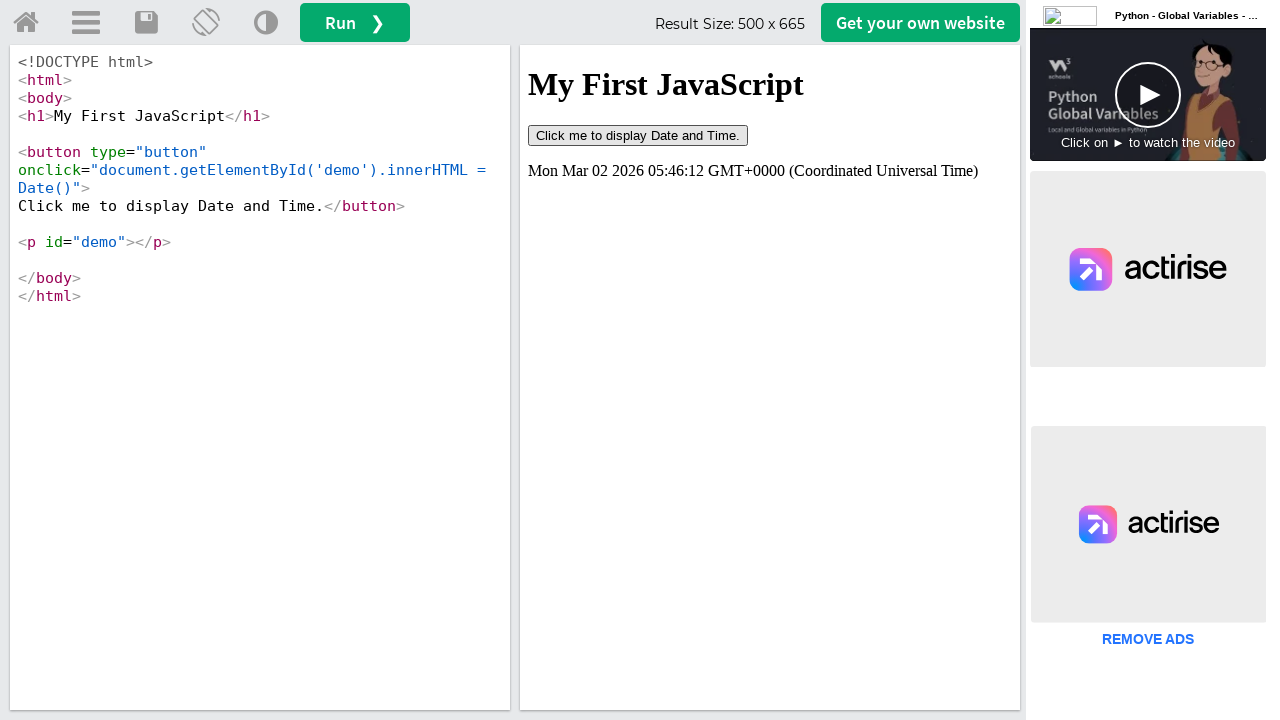